Tests hovering over a menu element and clicking on a submenu item that appears on hover

Starting URL: https://omayo.blogspot.com/

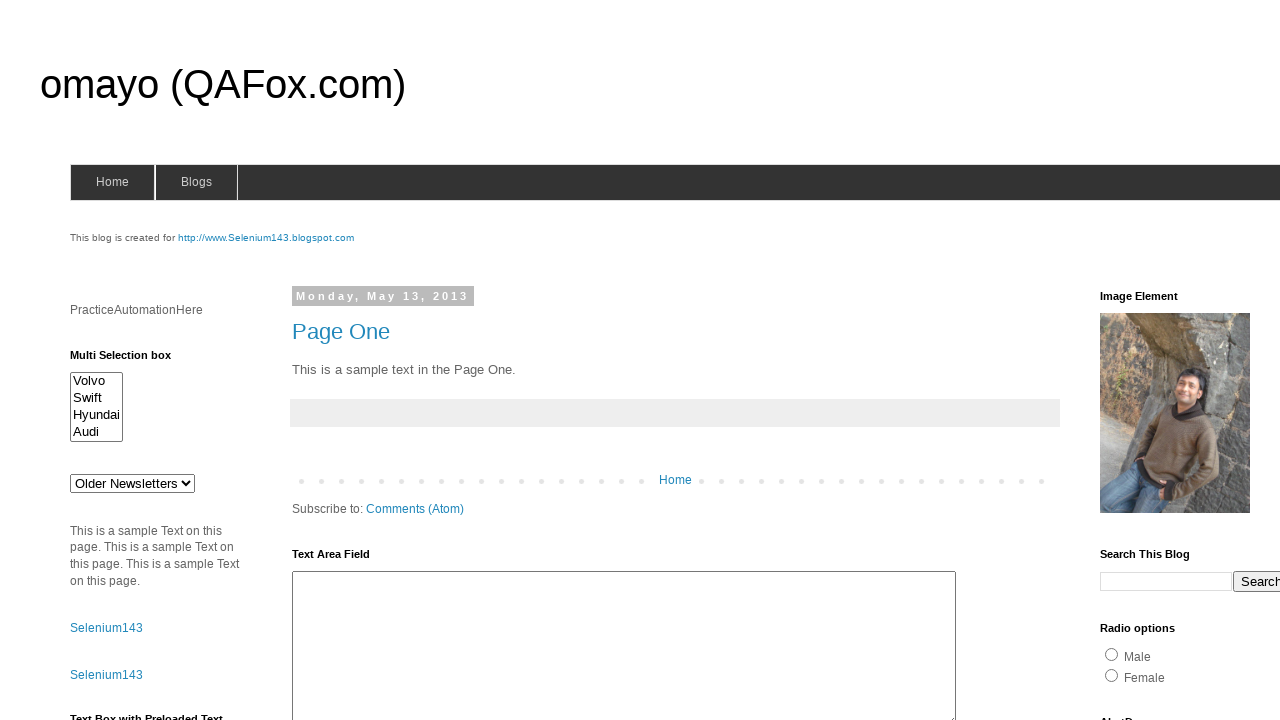

Hovered over blogs menu to reveal submenu at (196, 182) on #blogsmenu
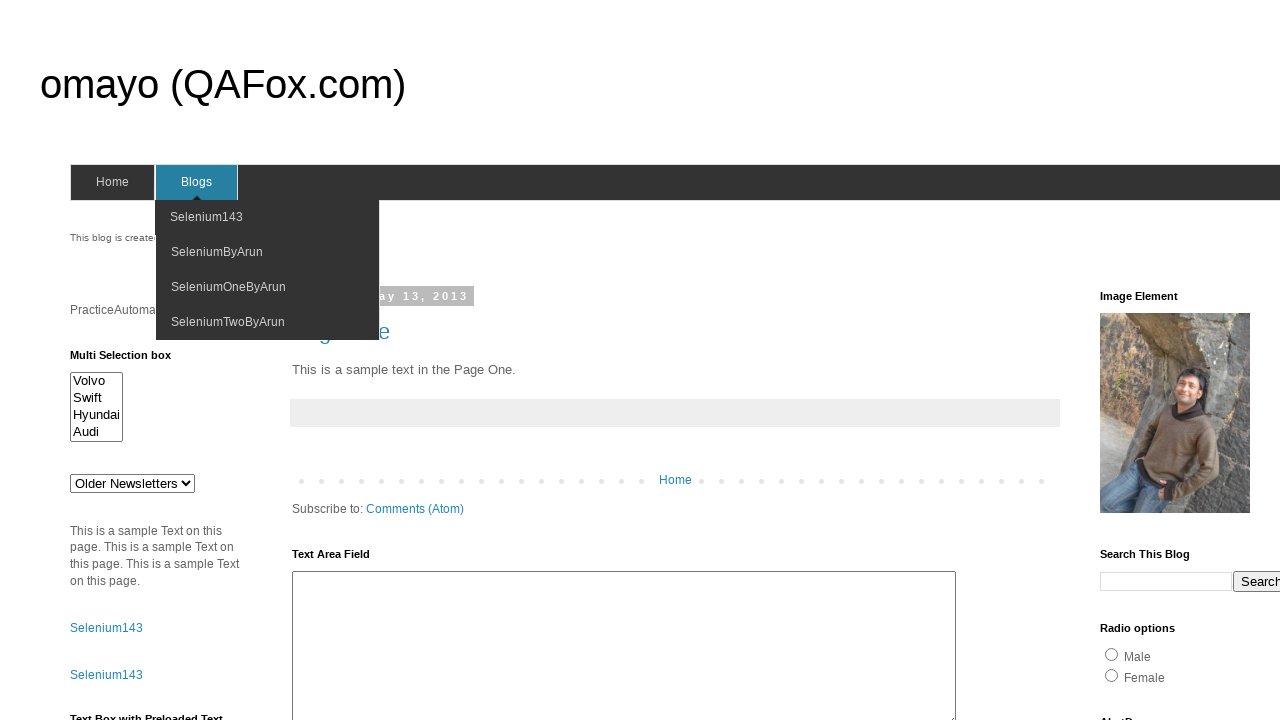

Clicked on SeleniumOneByArun submenu item at (228, 287) on xpath=//span[contains(text(),'SeleniumOneByArun')]
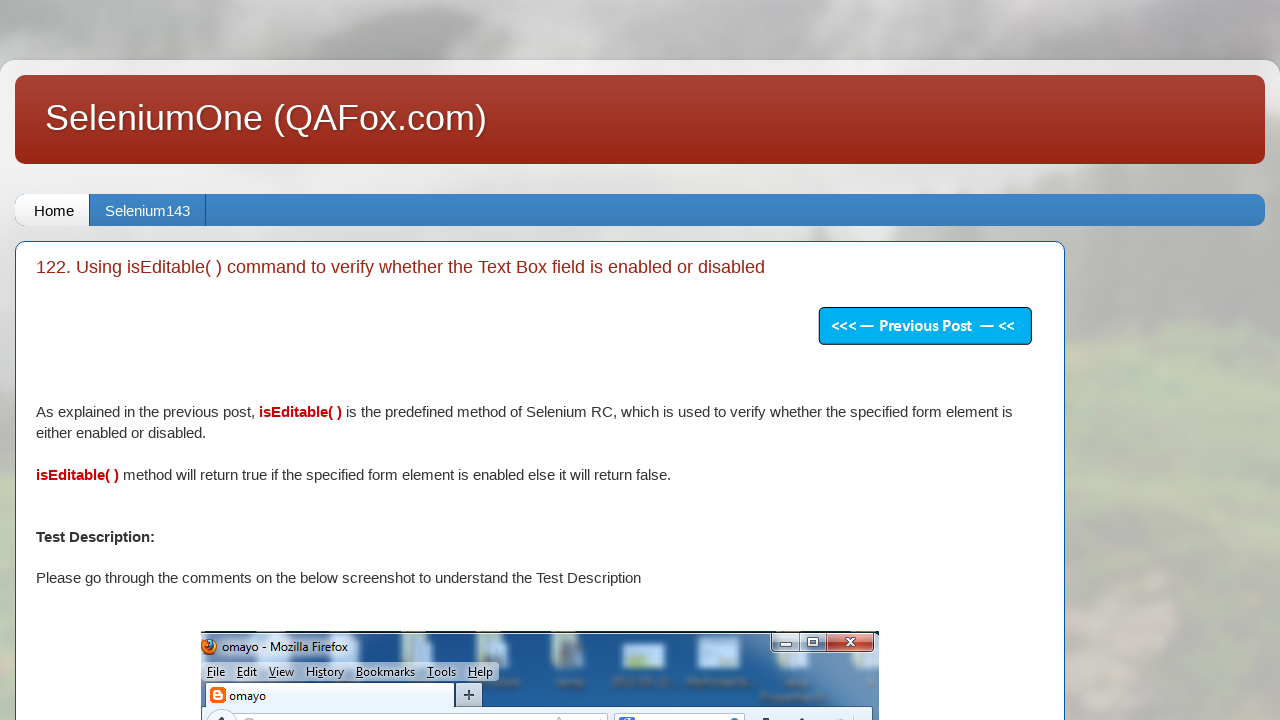

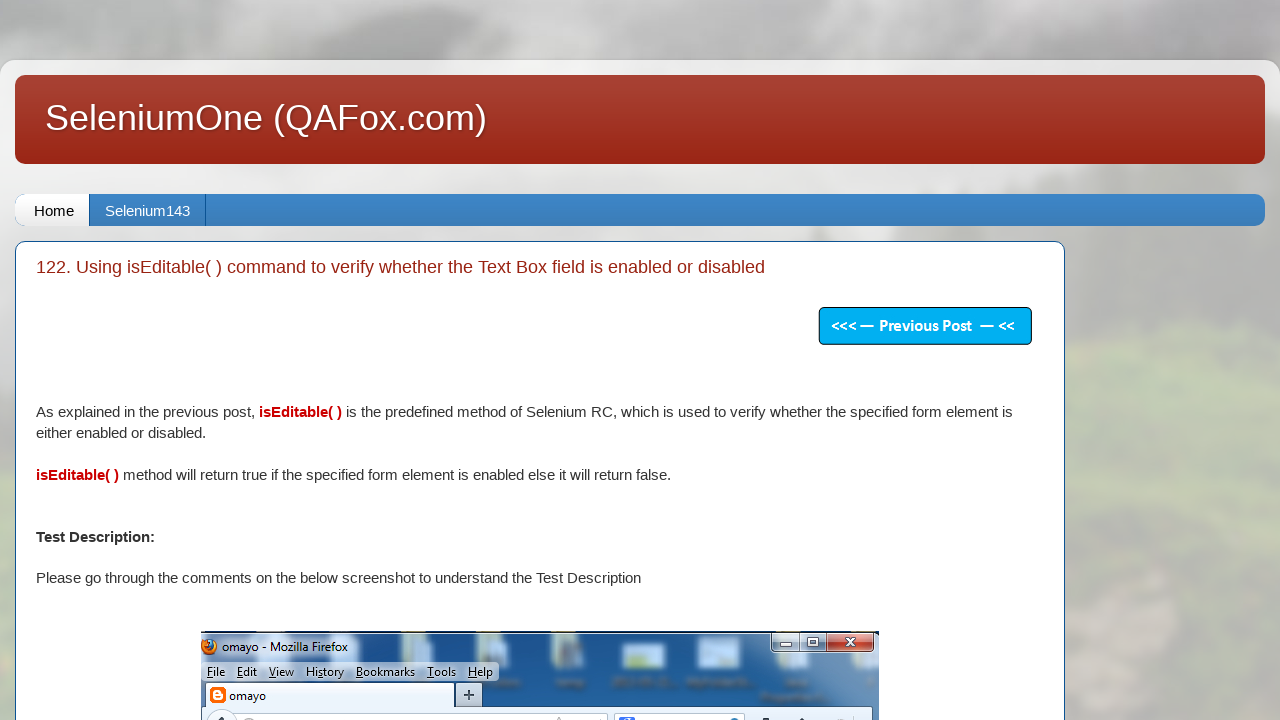